Tests the search functionality on 99 Bottles of Beer website by navigating to the search page, entering "python" as a search term, submitting the search, and verifying that search results are returned containing the search term.

Starting URL: https://www.99-bottles-of-beer.net/

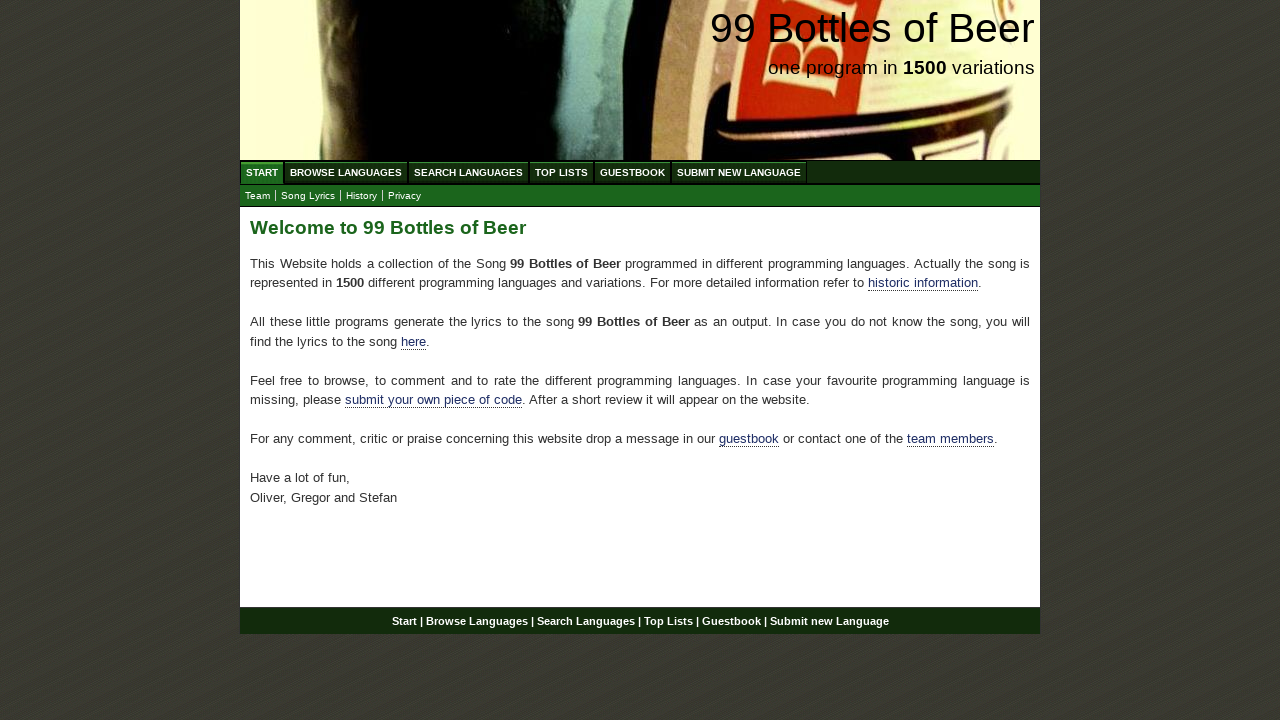

Clicked on the Search menu link at (468, 172) on xpath=//ul[@id='menu']/li/a[@href='/search.html']
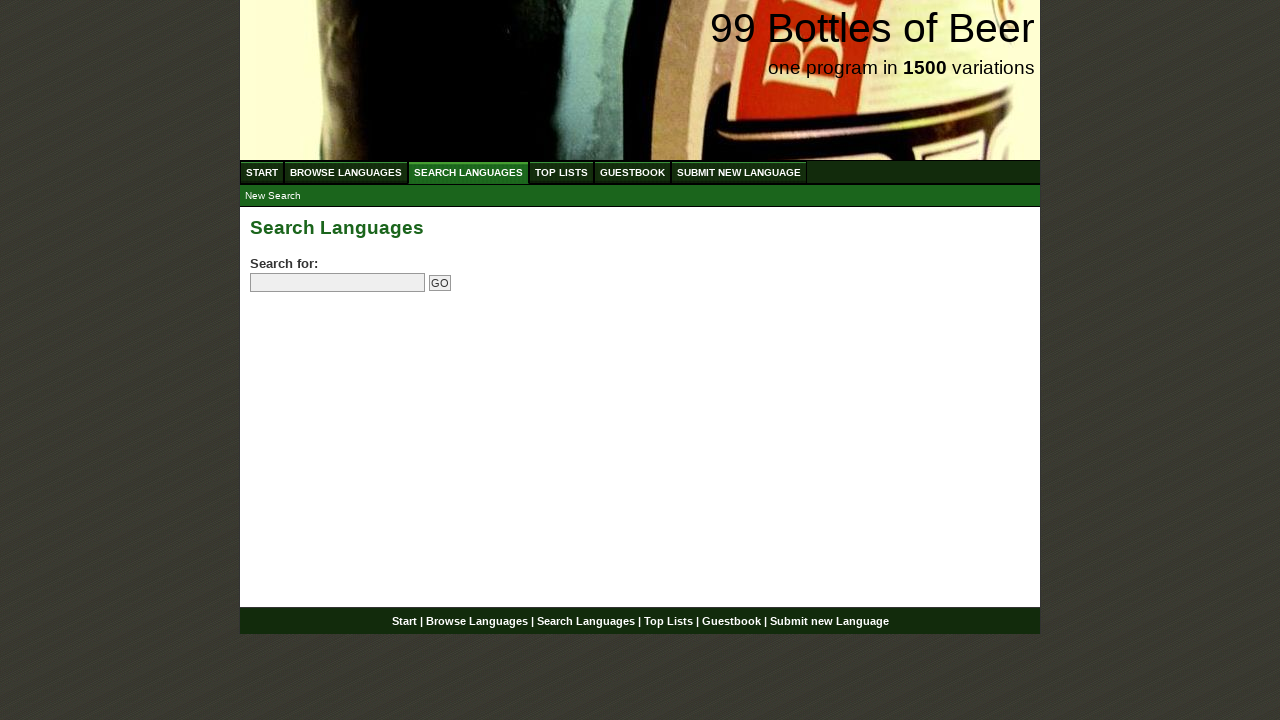

Filled search field with 'python' on //input[@name='search']
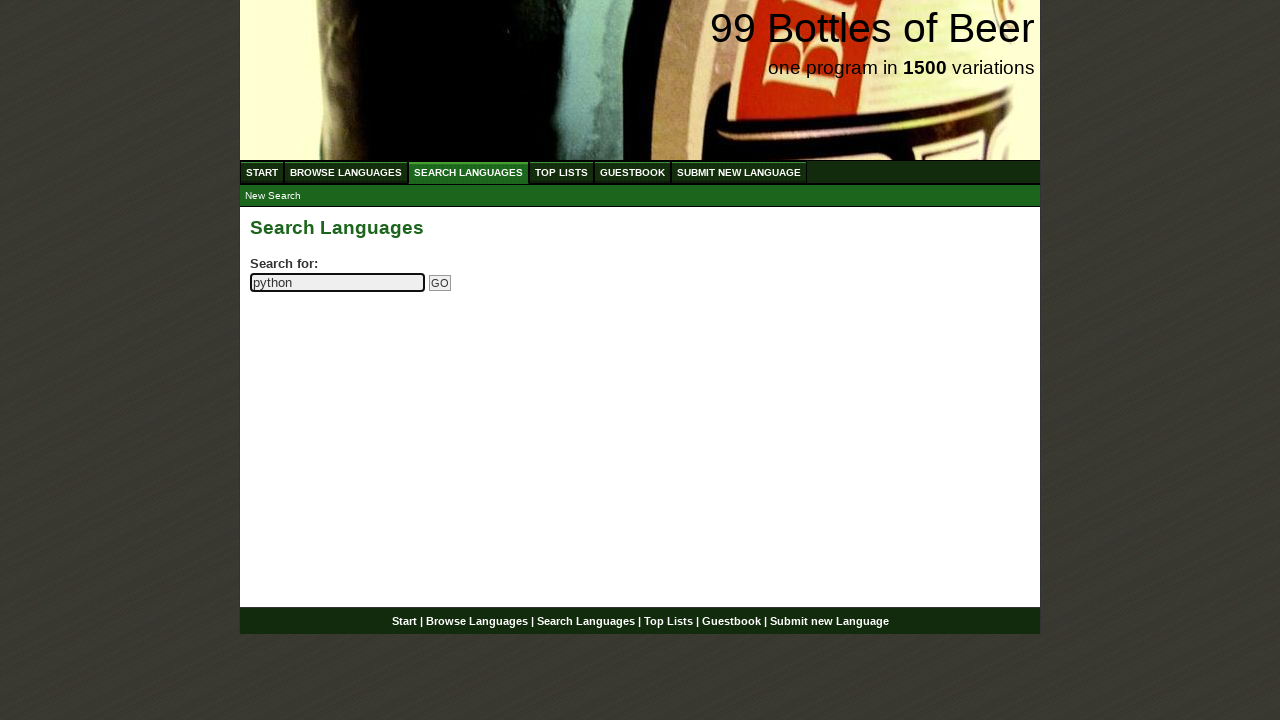

Clicked the submit search button at (440, 283) on xpath=//input[@name='submitsearch']
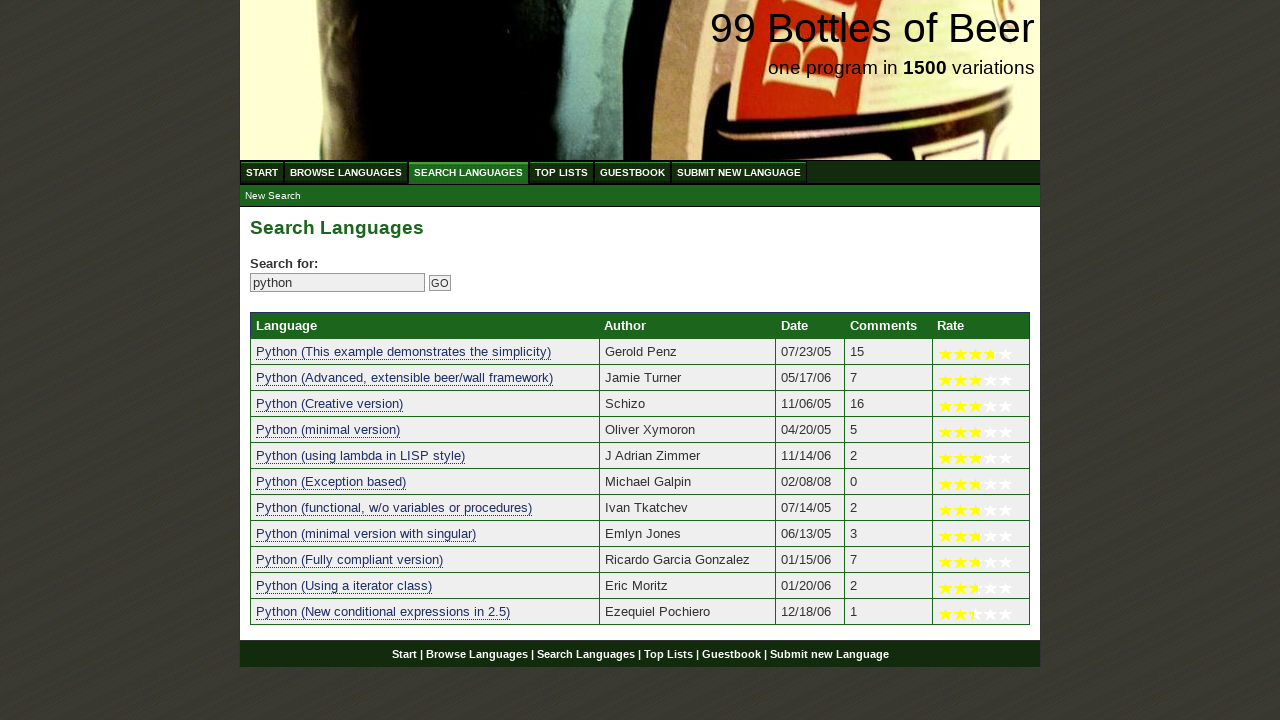

Search results table loaded
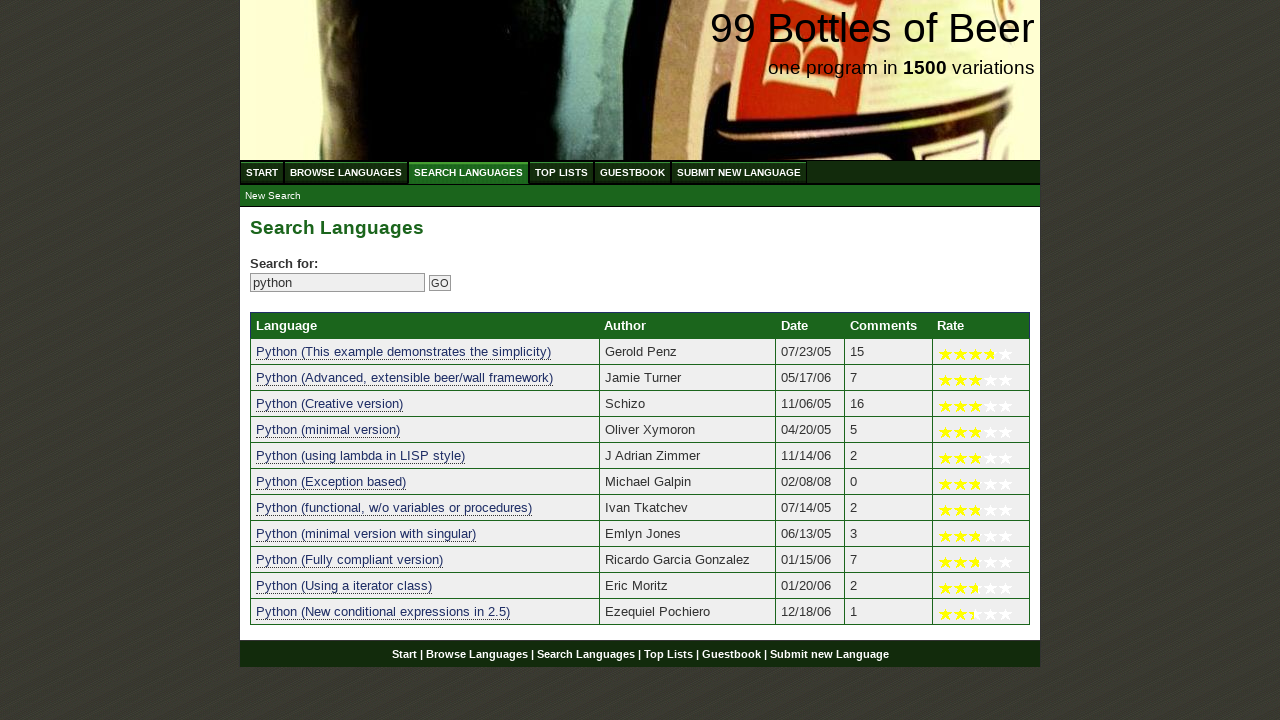

Verified search results are present - assertion passed
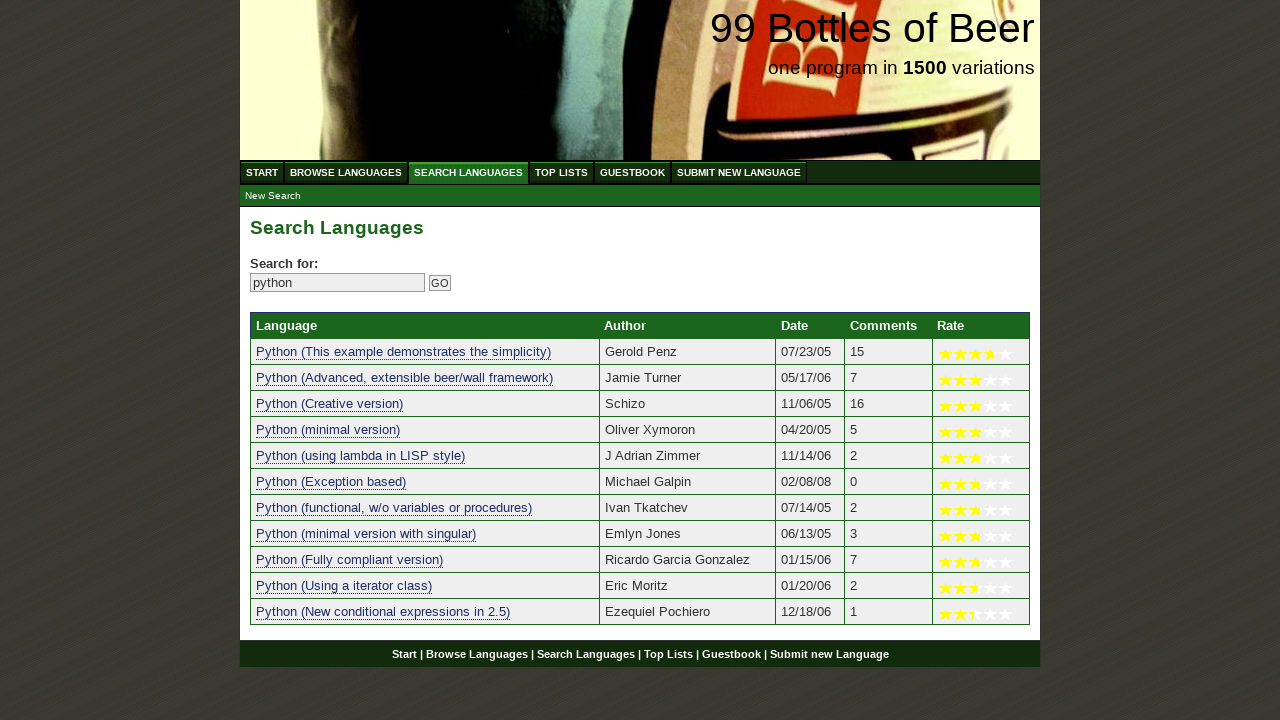

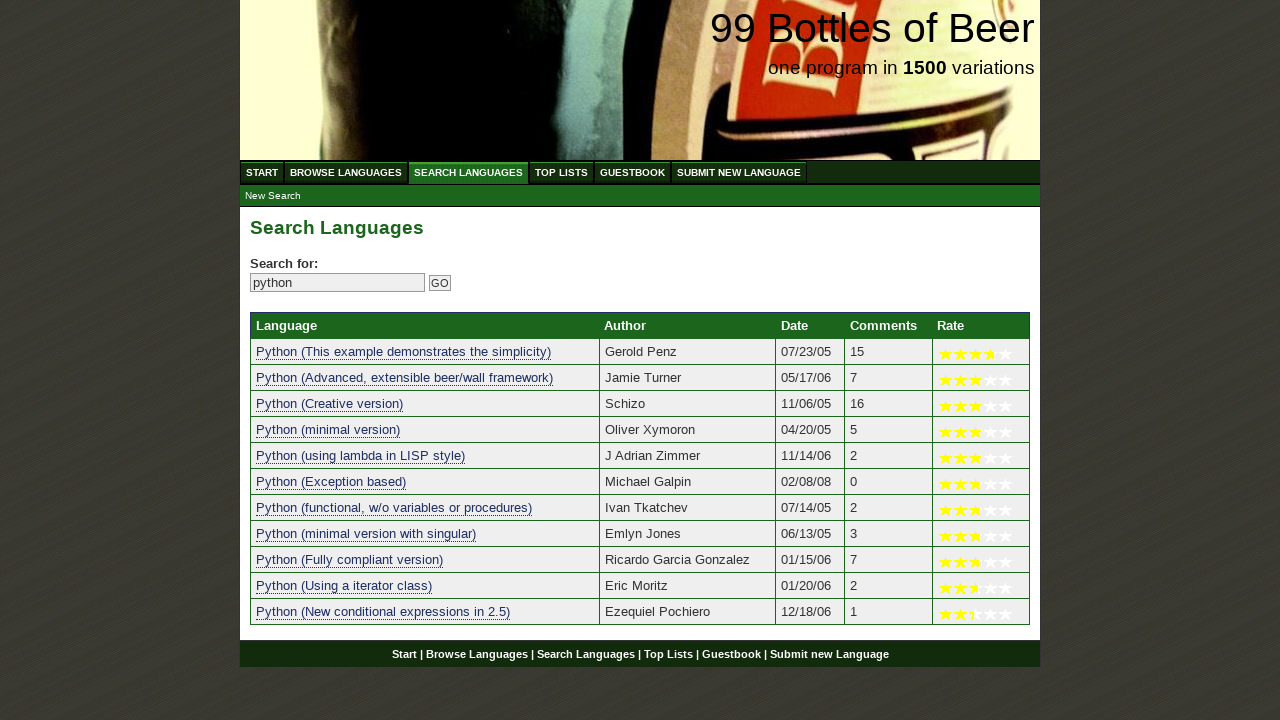